Navigates to the Honda 2 Wheelers India homepage and verifies the page loads successfully.

Starting URL: https://www.honda2wheelersindia.com/

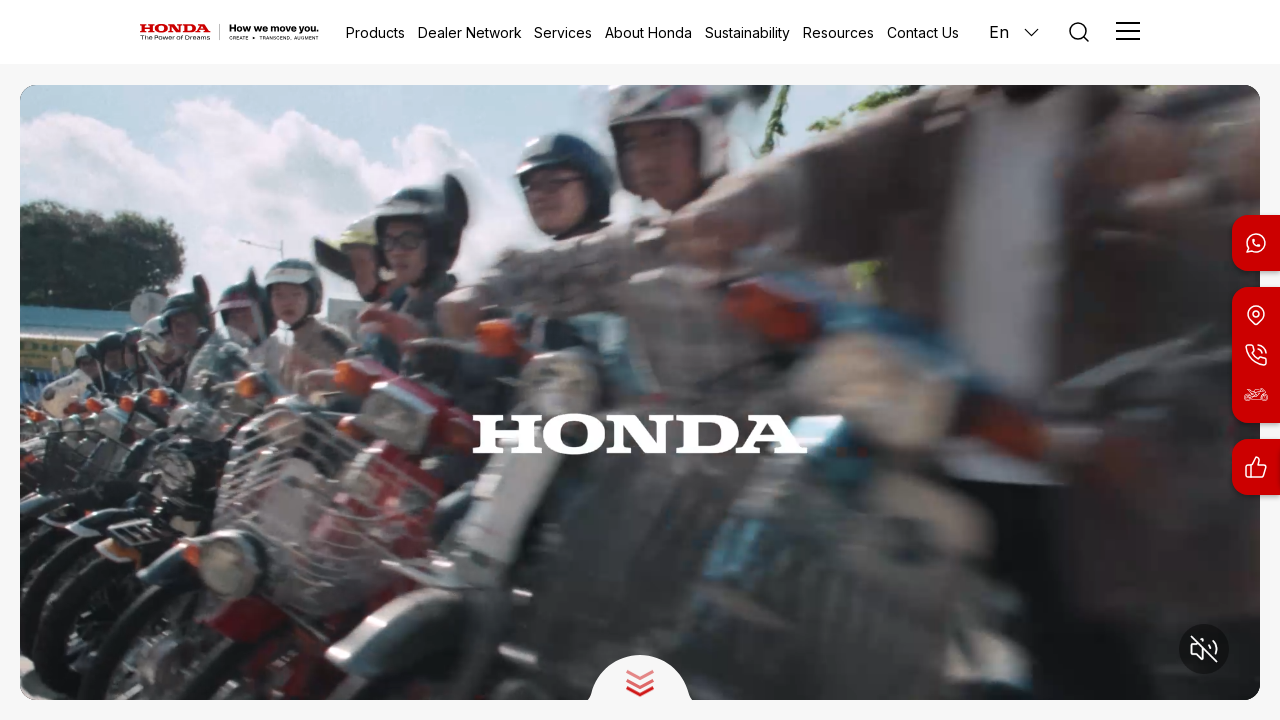

Waited for page to reach domcontentloaded state
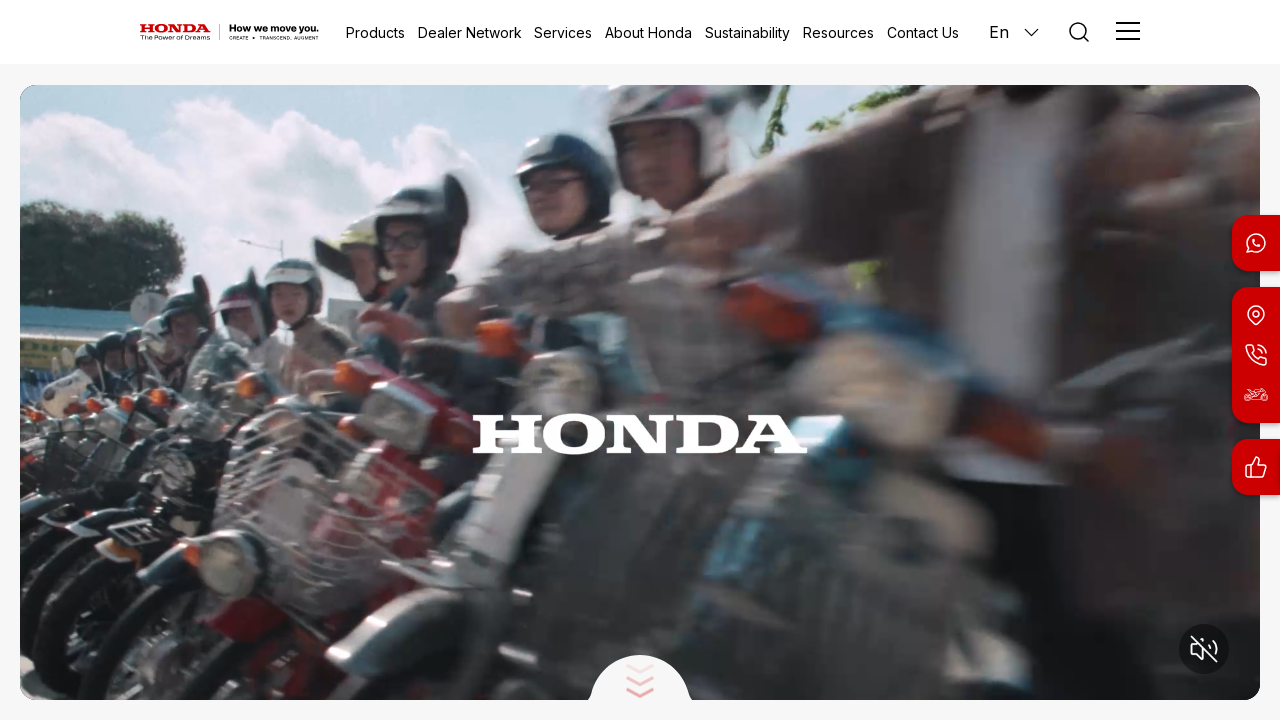

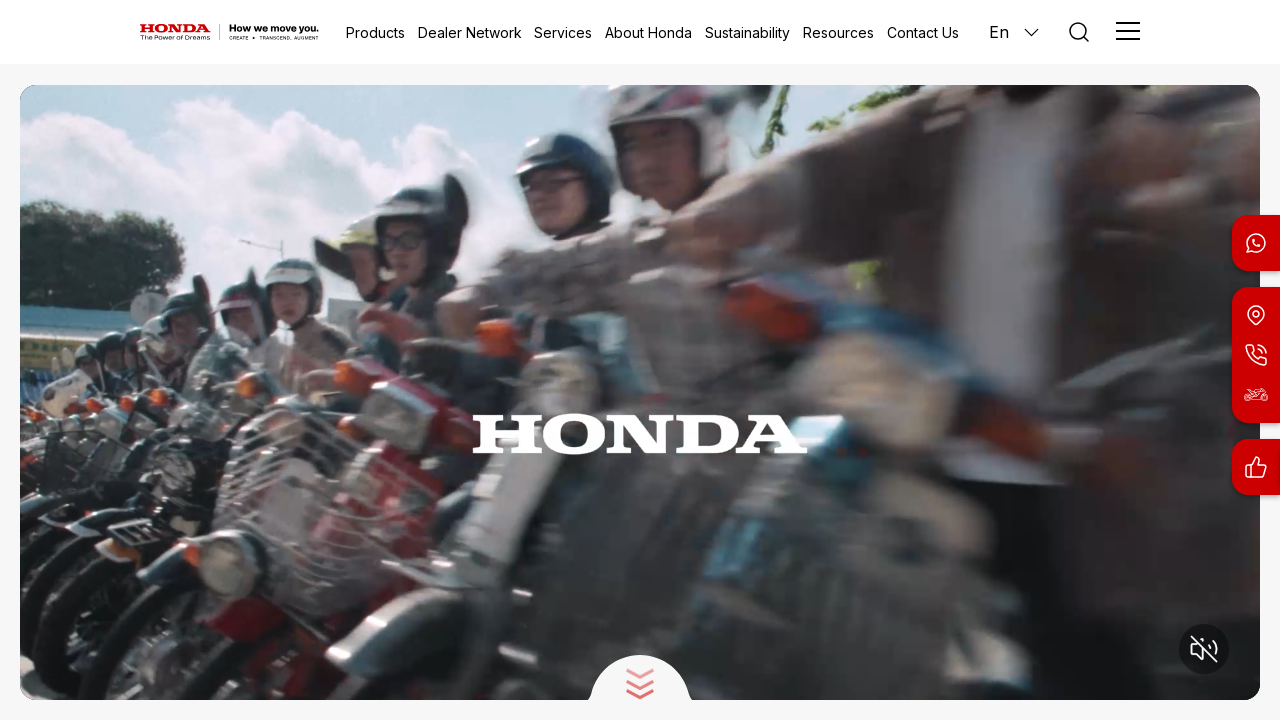